Navigates to the Model Context Protocol website and scrolls down the page using PageDown key

Starting URL: https://modelcontextprotocol.io/

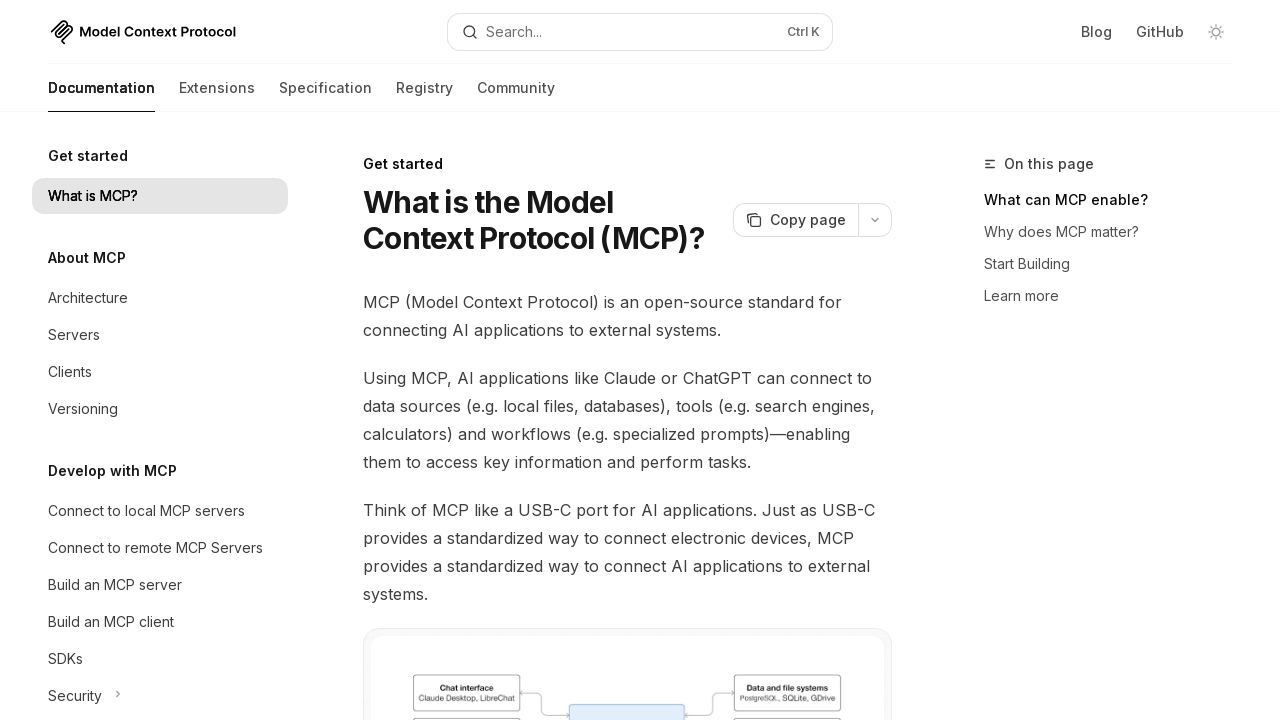

Navigated to Model Context Protocol website
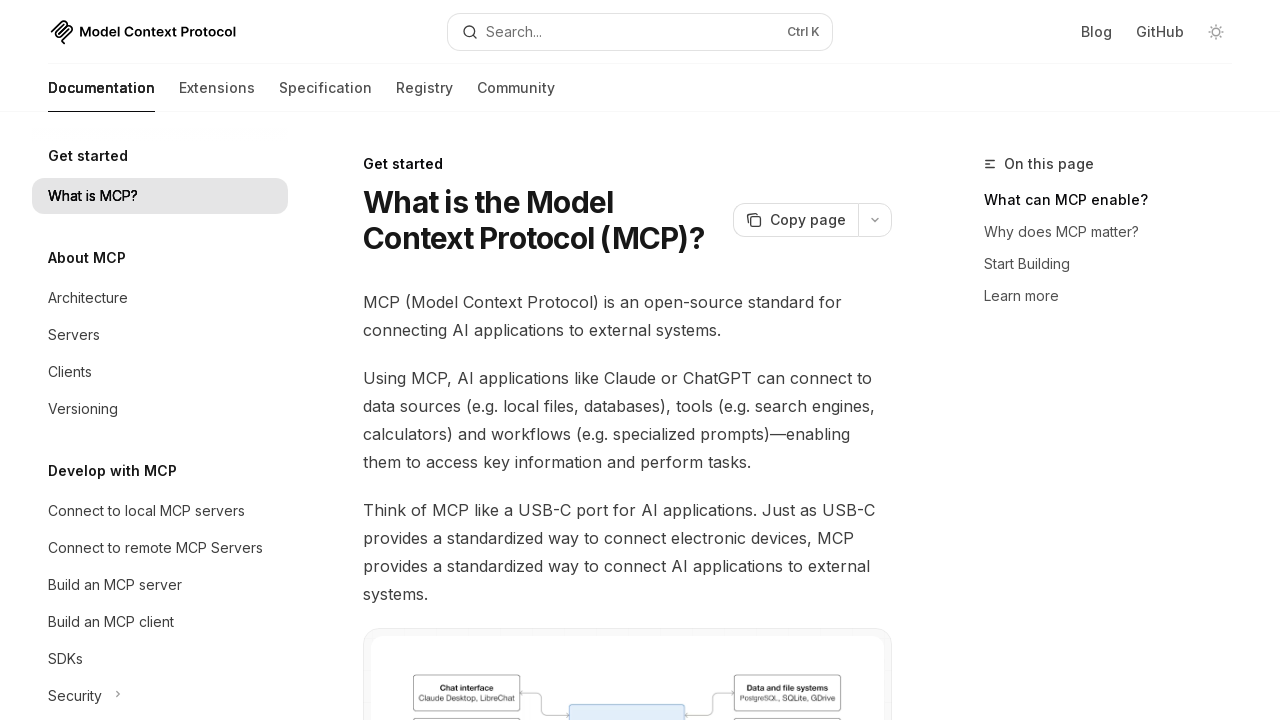

Scrolled down the page using PageDown key on body
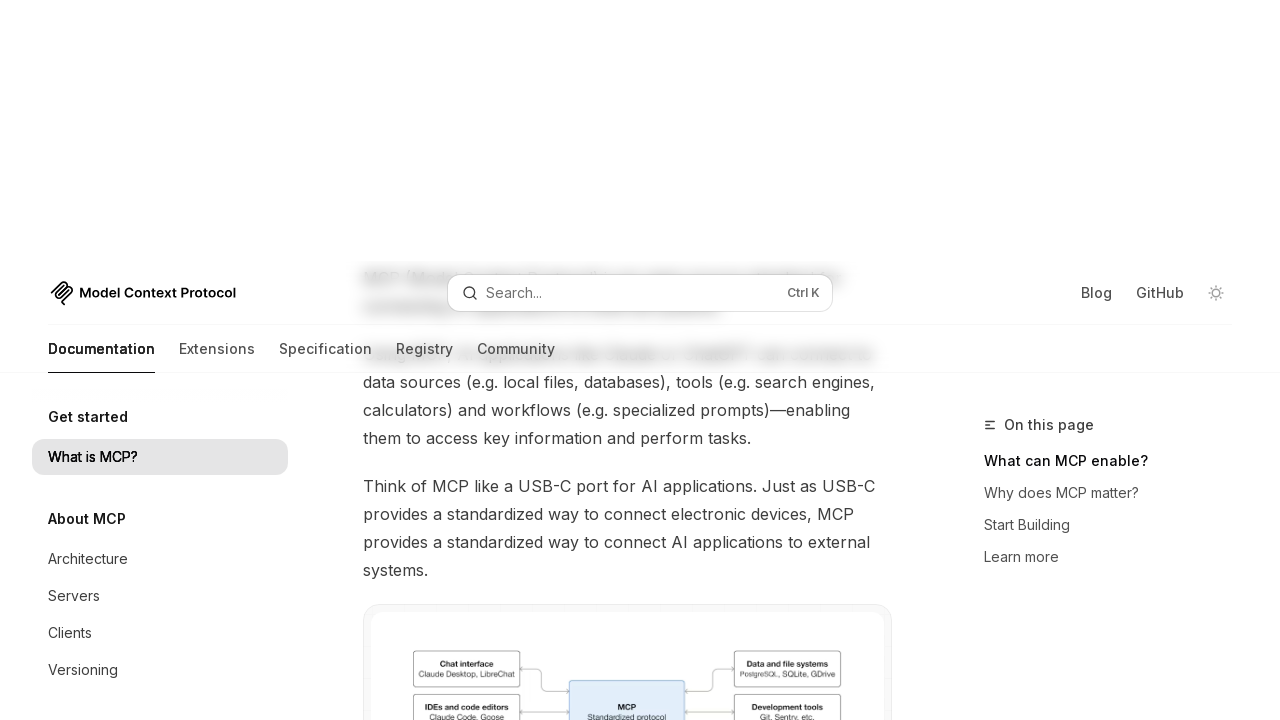

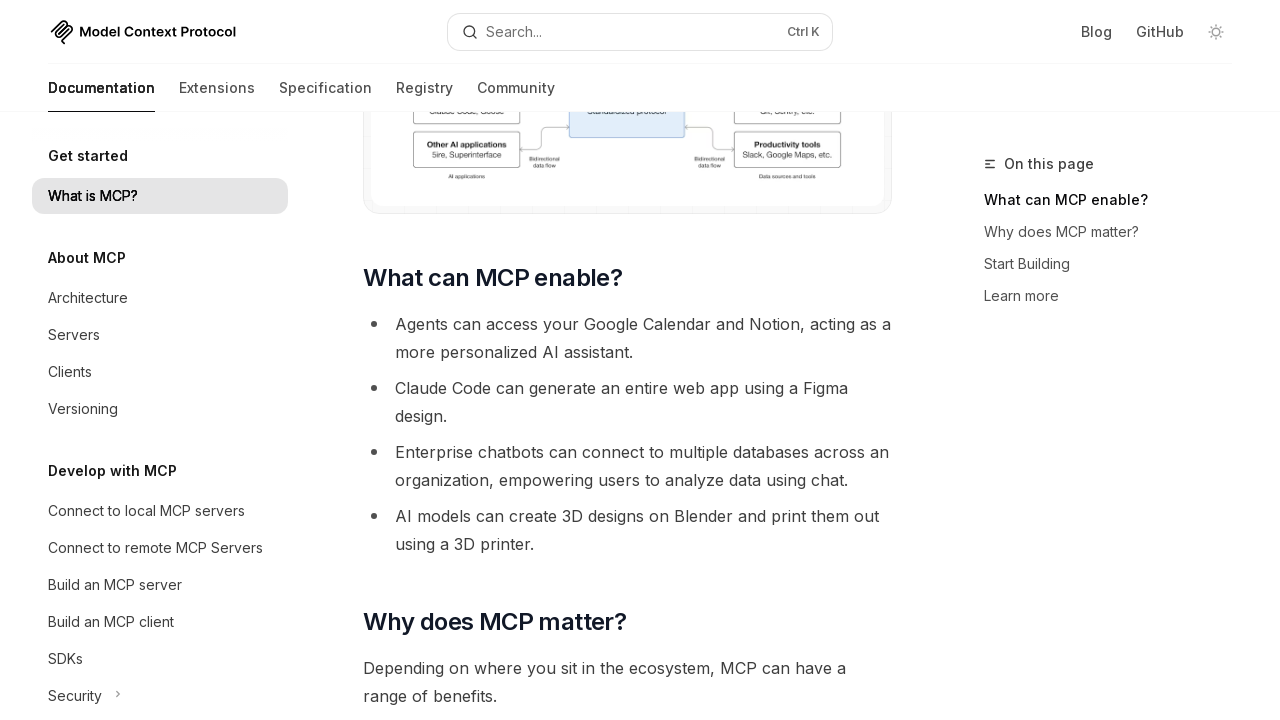